Tests opening multiple links from a footer section in new tabs and retrieving their titles

Starting URL: https://www.rahulshettyacademy.com/AutomationPractice/

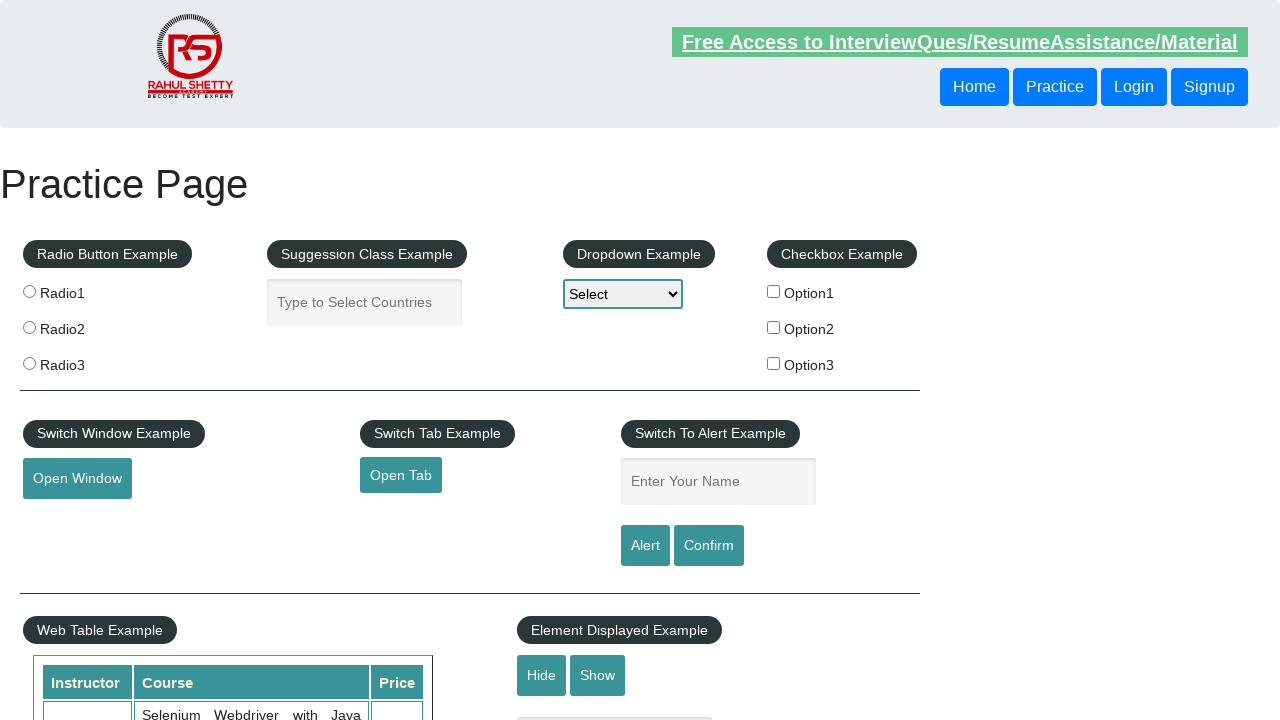

Located all links on page - total count: 27
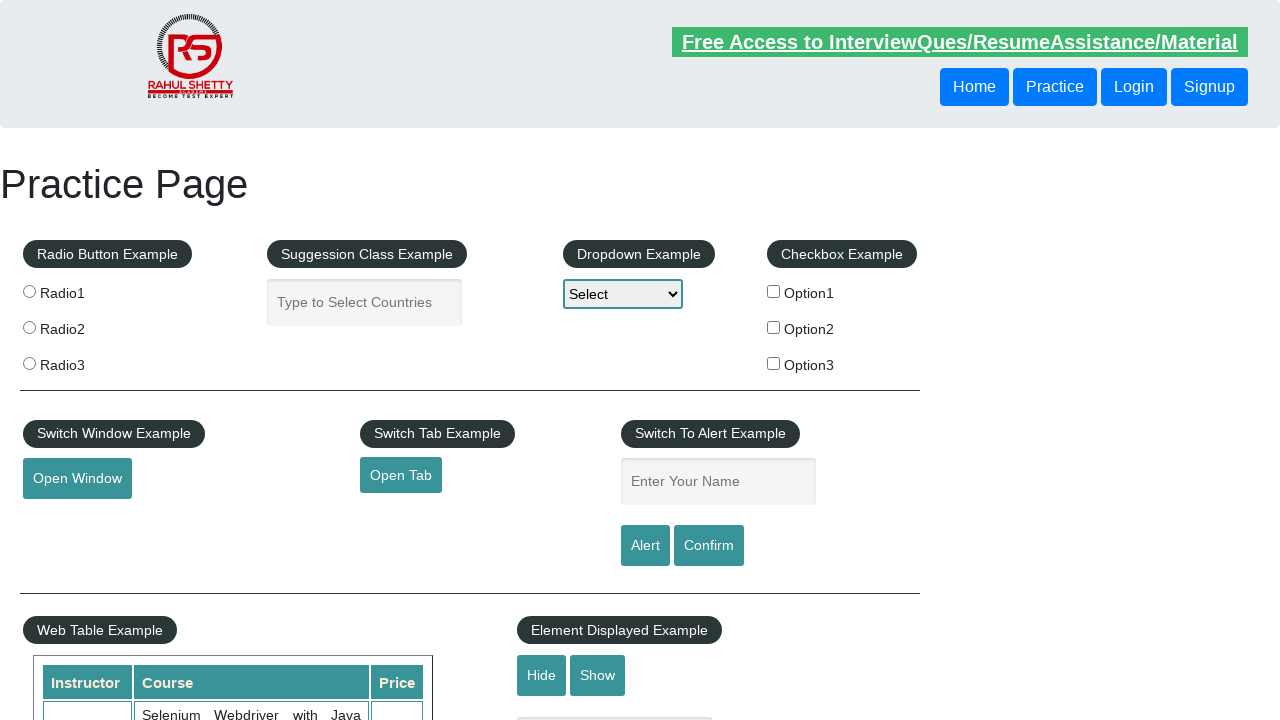

Located footer section with ID 'gf-BIG'
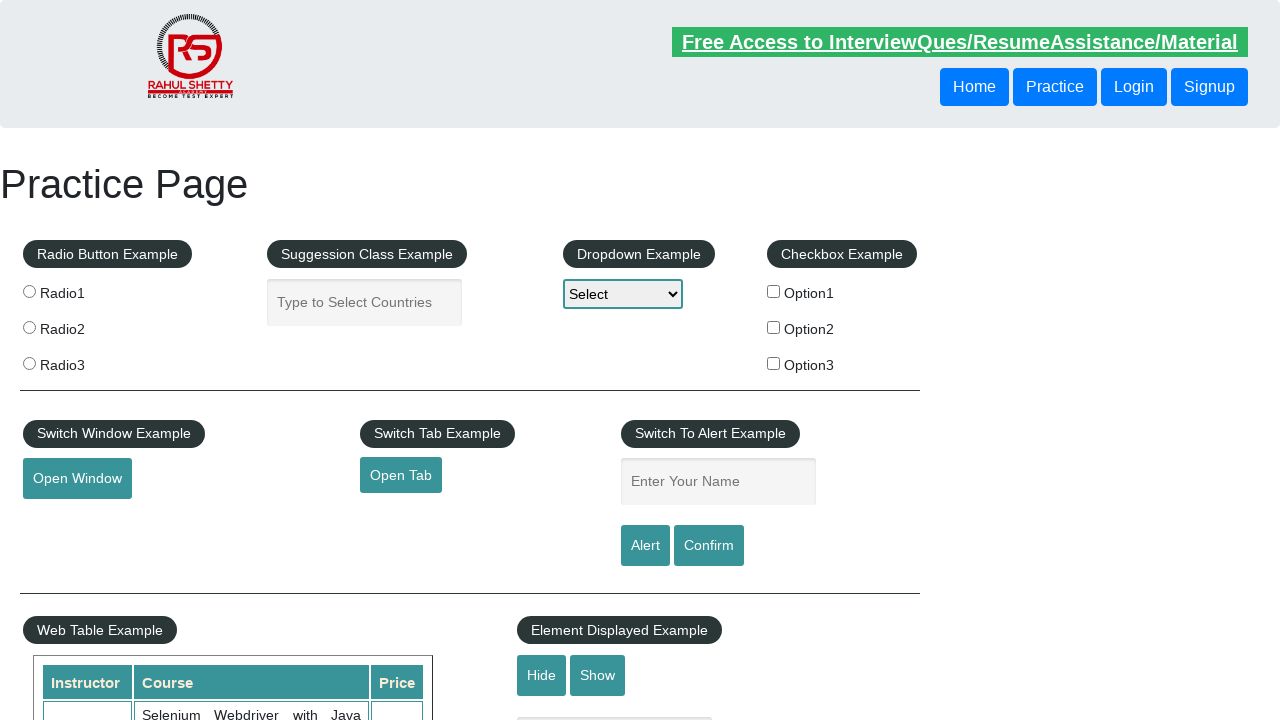

Located all links in footer - total count: 20
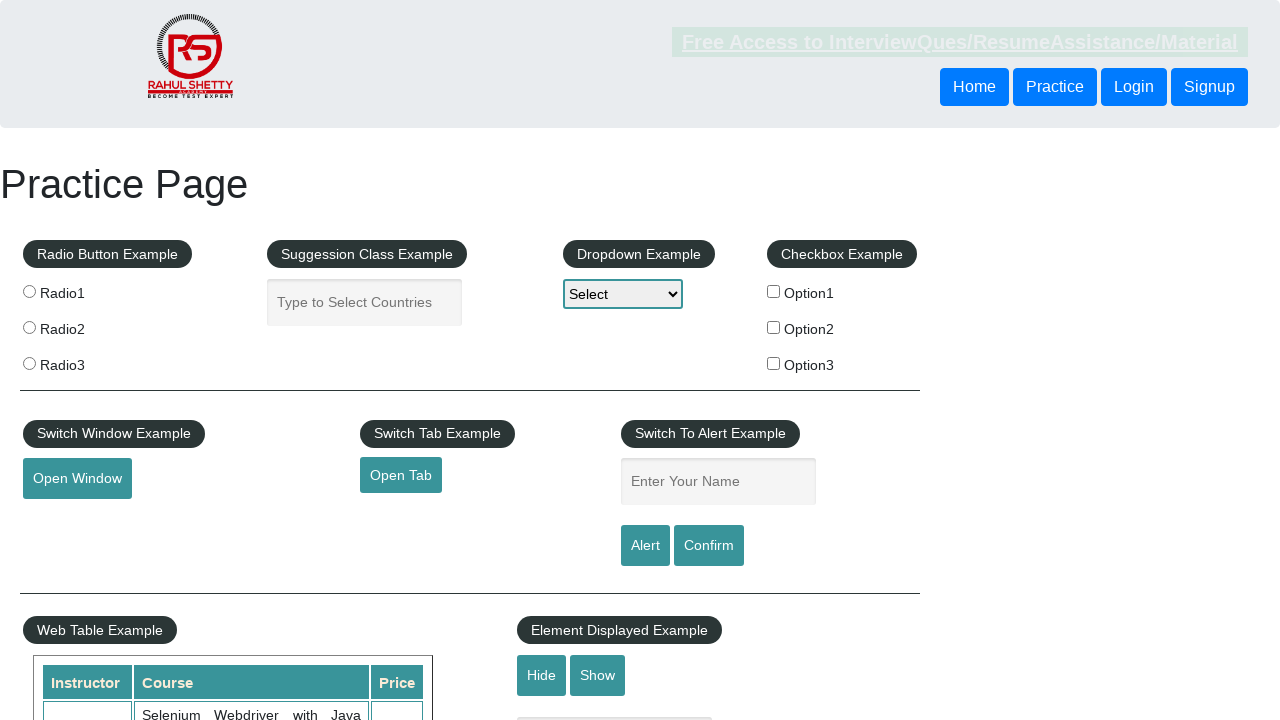

Located first column of footer table
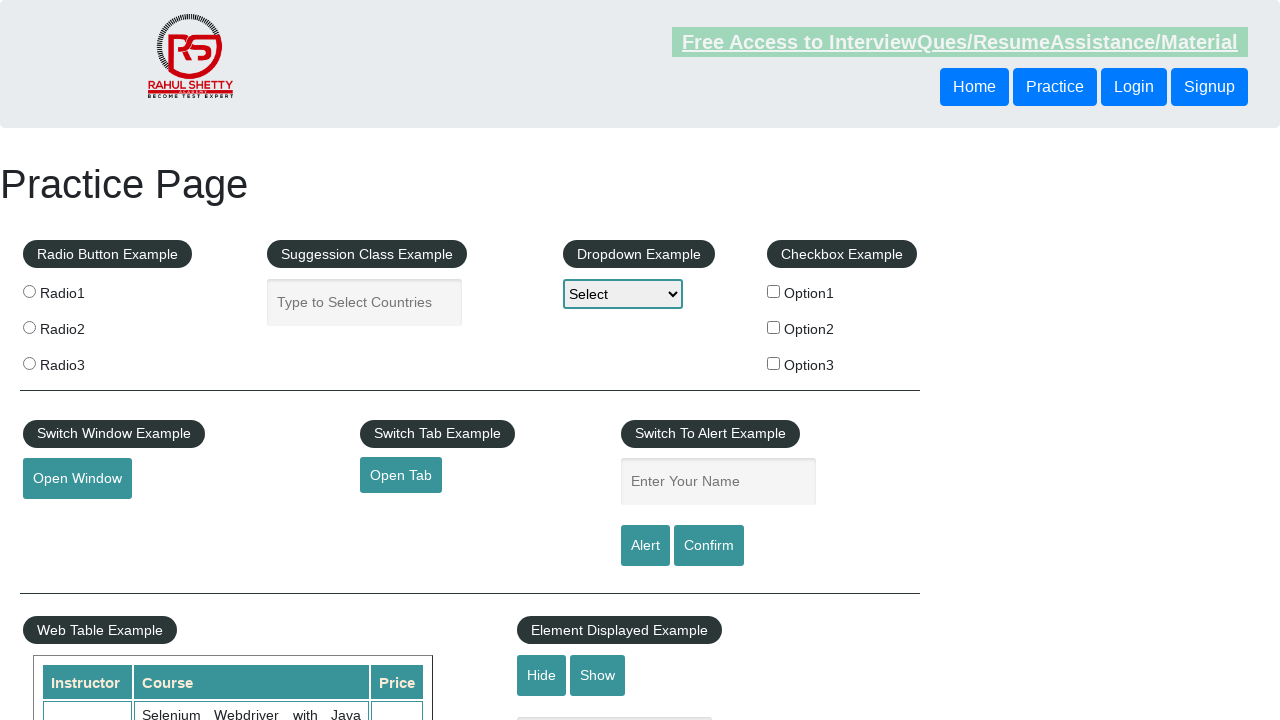

Located all links in first footer column - total count: 5
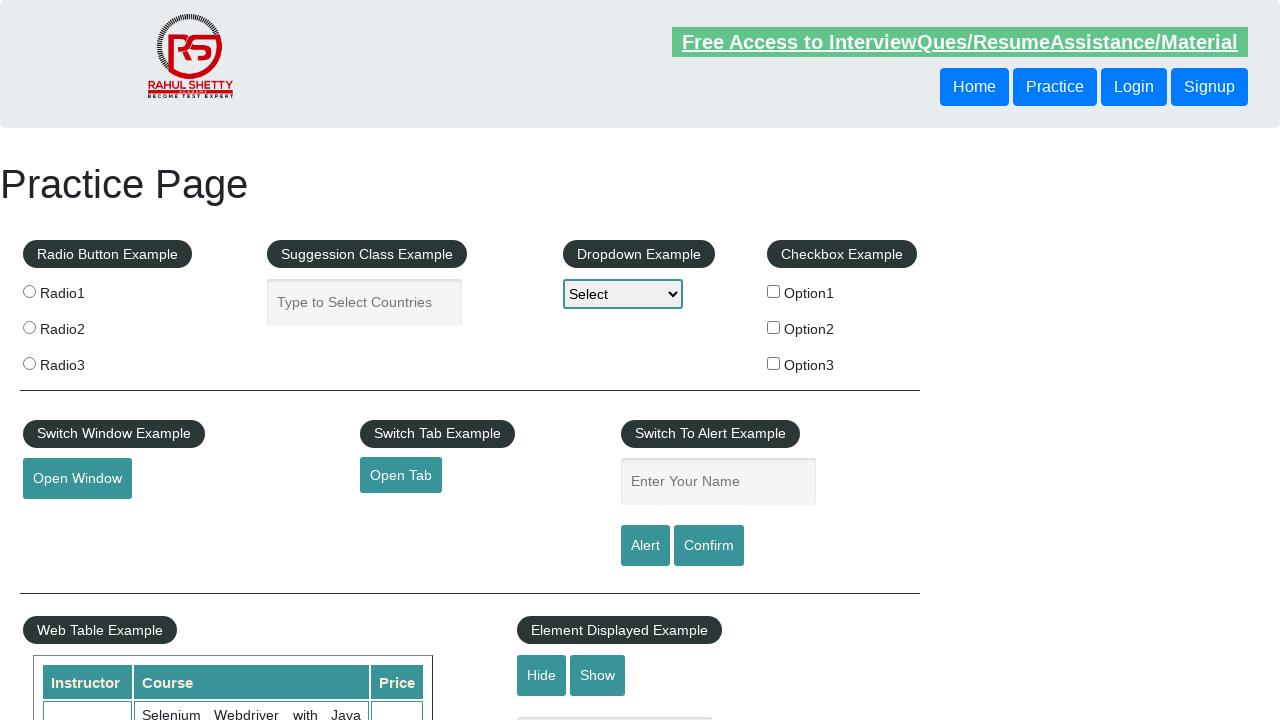

Opened footer link 1 in new tab using Ctrl+Click at (68, 520) on #gf-BIG >> xpath=//table/tbody/tr/td[1]/ul >> a >> nth=1
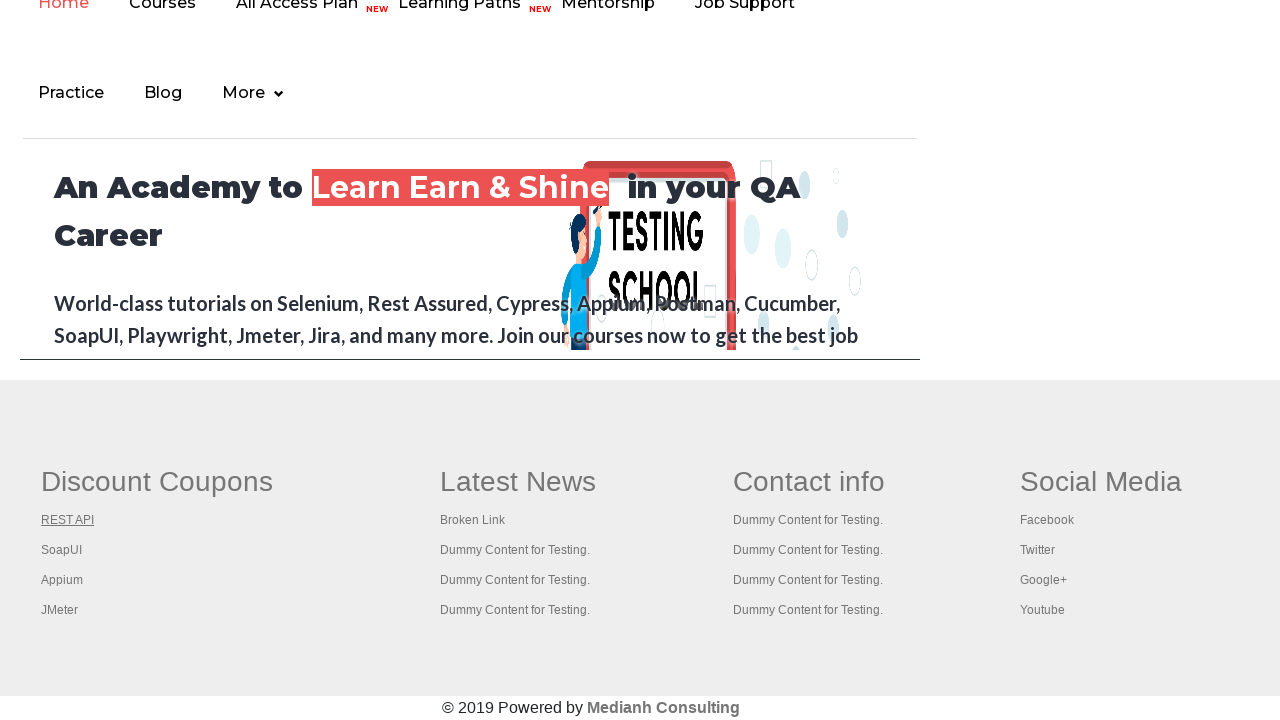

Opened footer link 2 in new tab using Ctrl+Click at (62, 550) on #gf-BIG >> xpath=//table/tbody/tr/td[1]/ul >> a >> nth=2
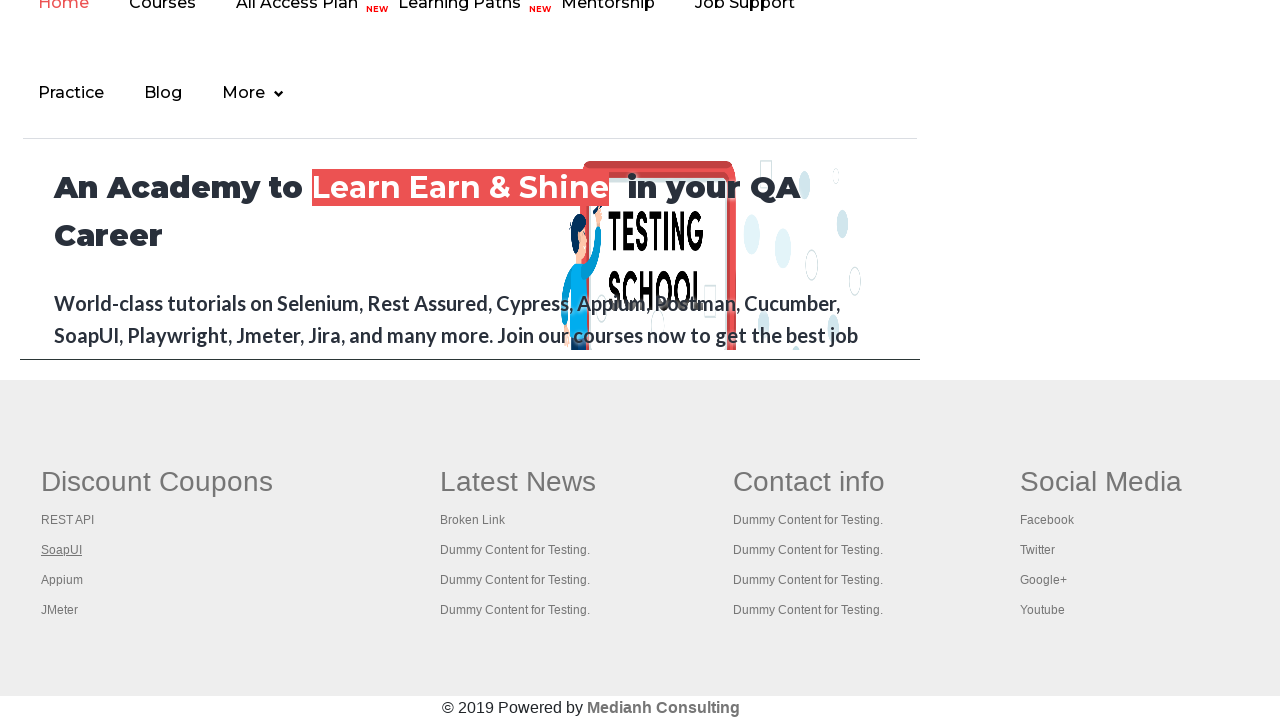

Opened footer link 3 in new tab using Ctrl+Click at (62, 580) on #gf-BIG >> xpath=//table/tbody/tr/td[1]/ul >> a >> nth=3
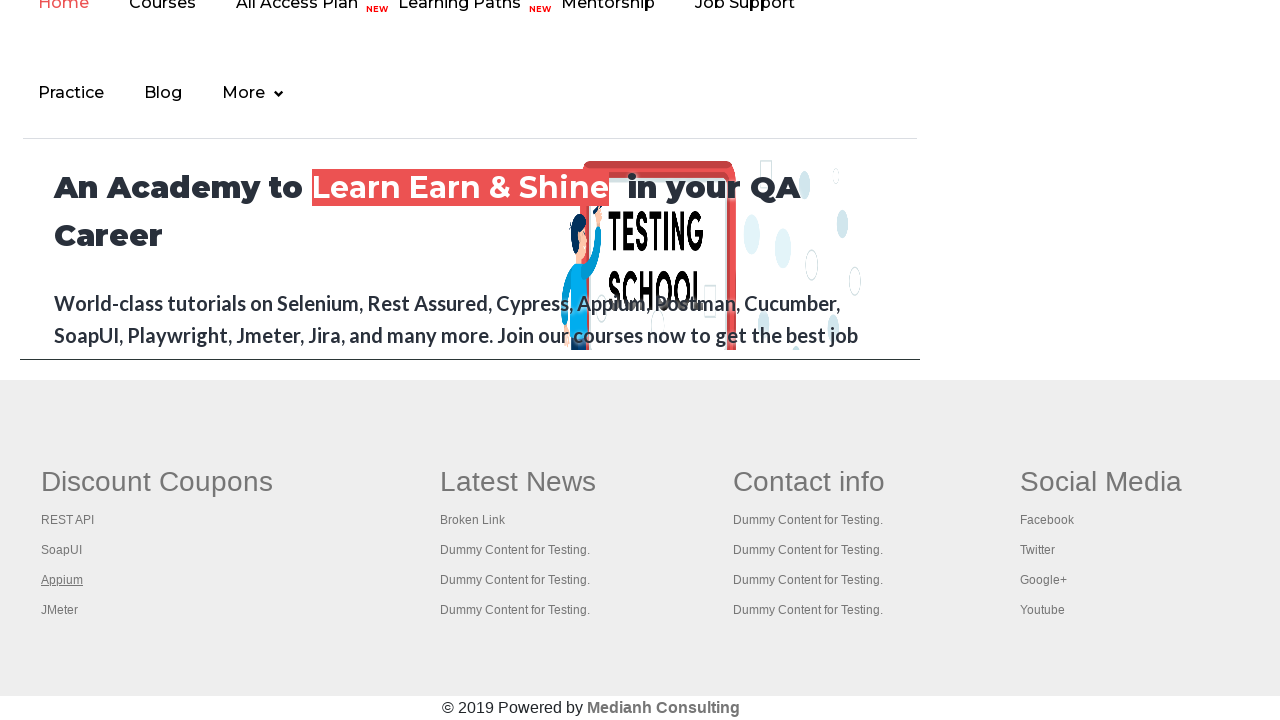

Opened footer link 4 in new tab using Ctrl+Click at (60, 610) on #gf-BIG >> xpath=//table/tbody/tr/td[1]/ul >> a >> nth=4
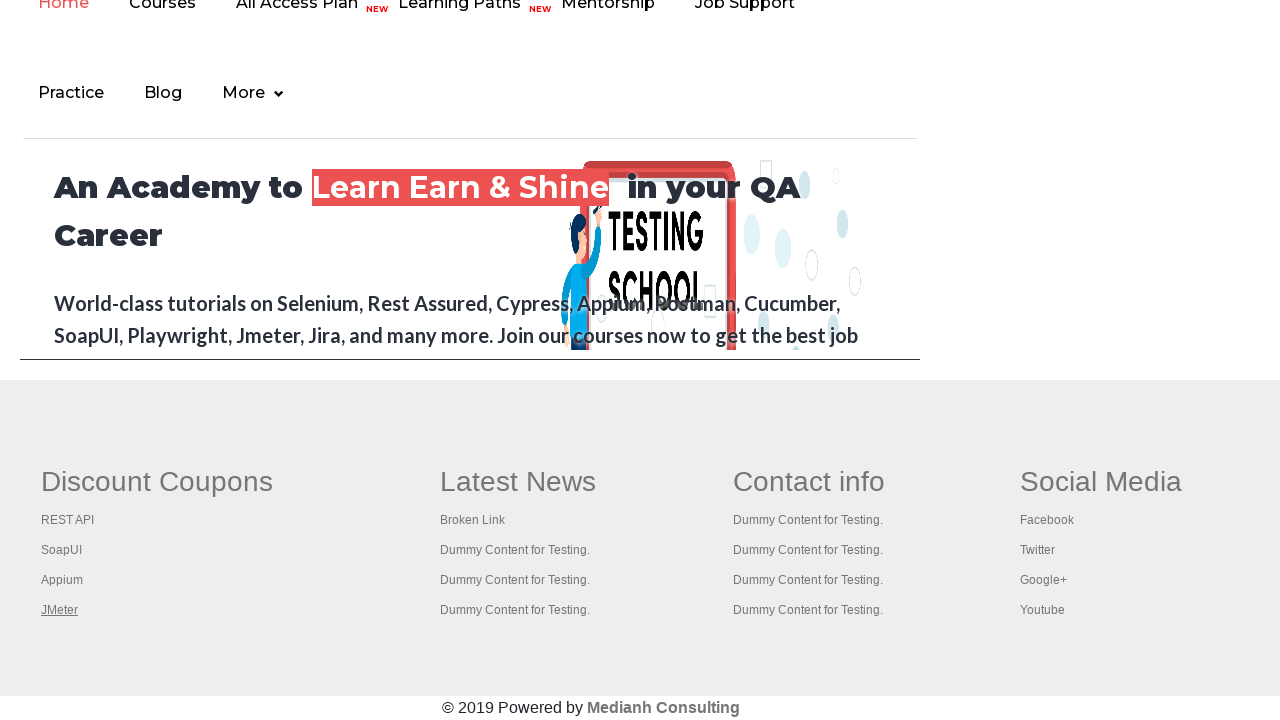

Retrieved all open pages/tabs - total count: 5
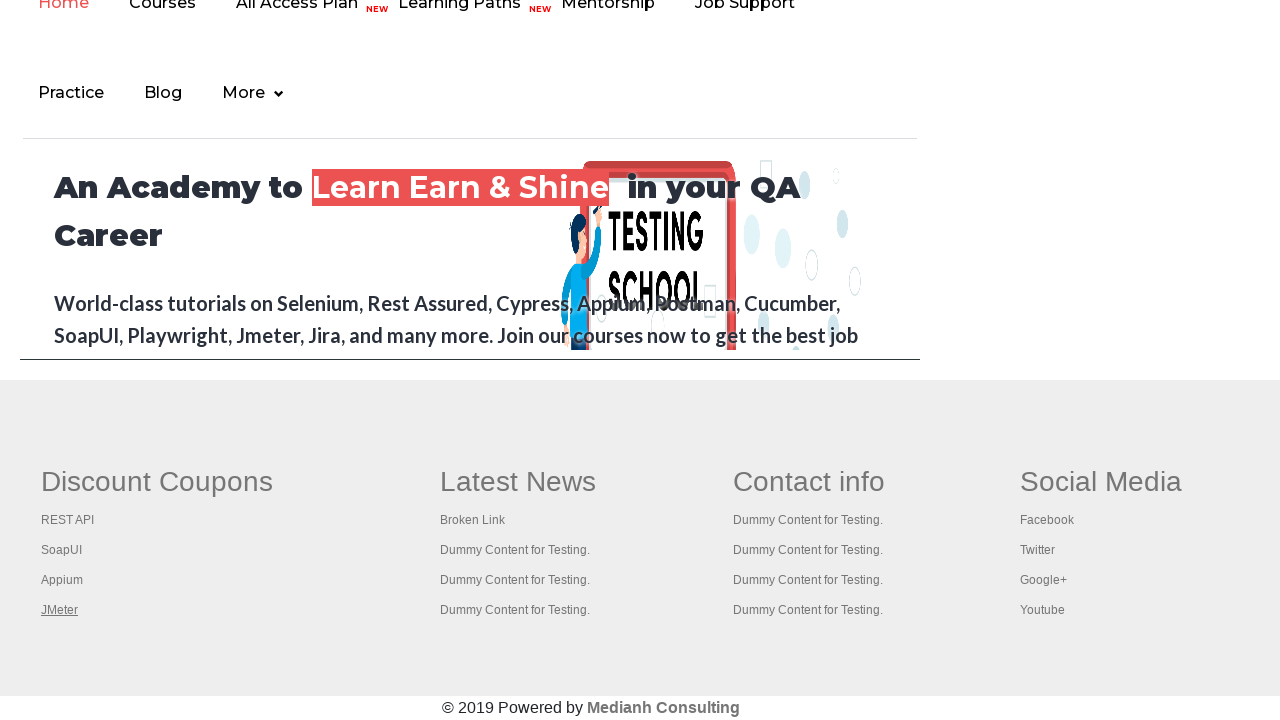

Switched to tab with title: 'Practice Page'
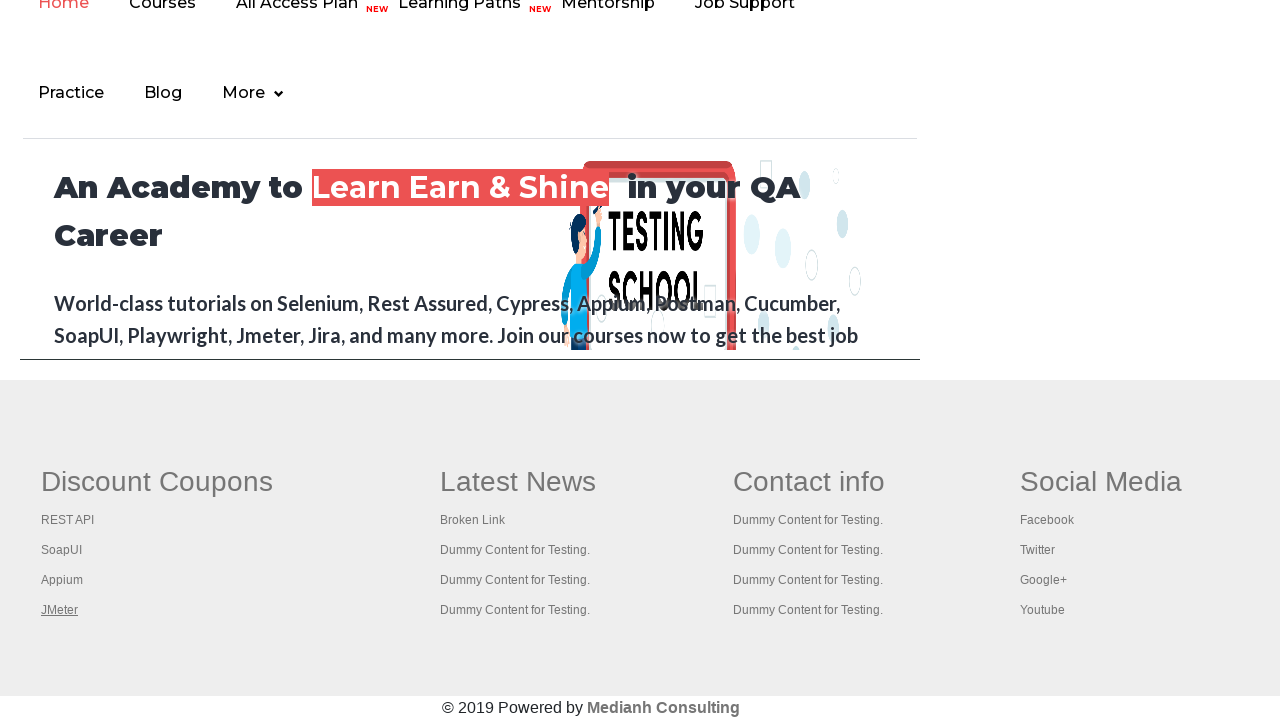

Switched to tab with title: 'REST API Tutorial'
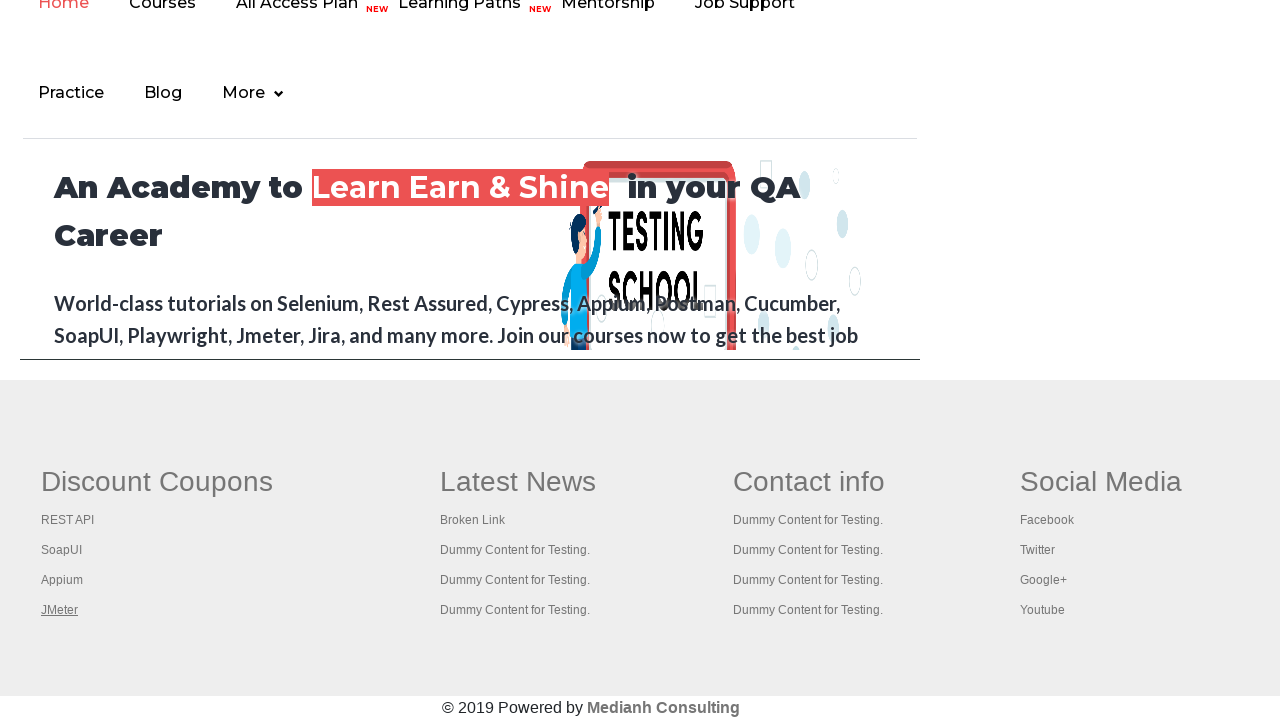

Switched to tab with title: 'The World’s Most Popular API Testing Tool | SoapUI'
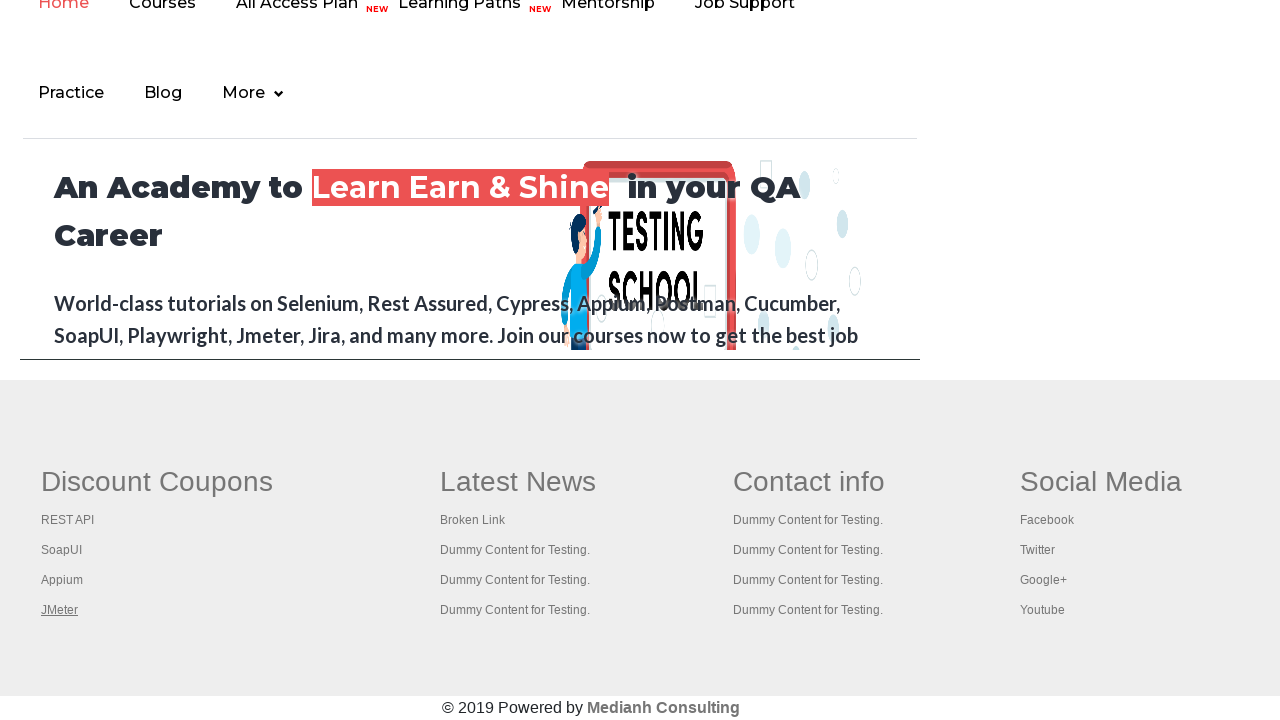

Switched to tab with title: 'Appium tutorial for Mobile Apps testing | RahulShetty Academy | Rahul'
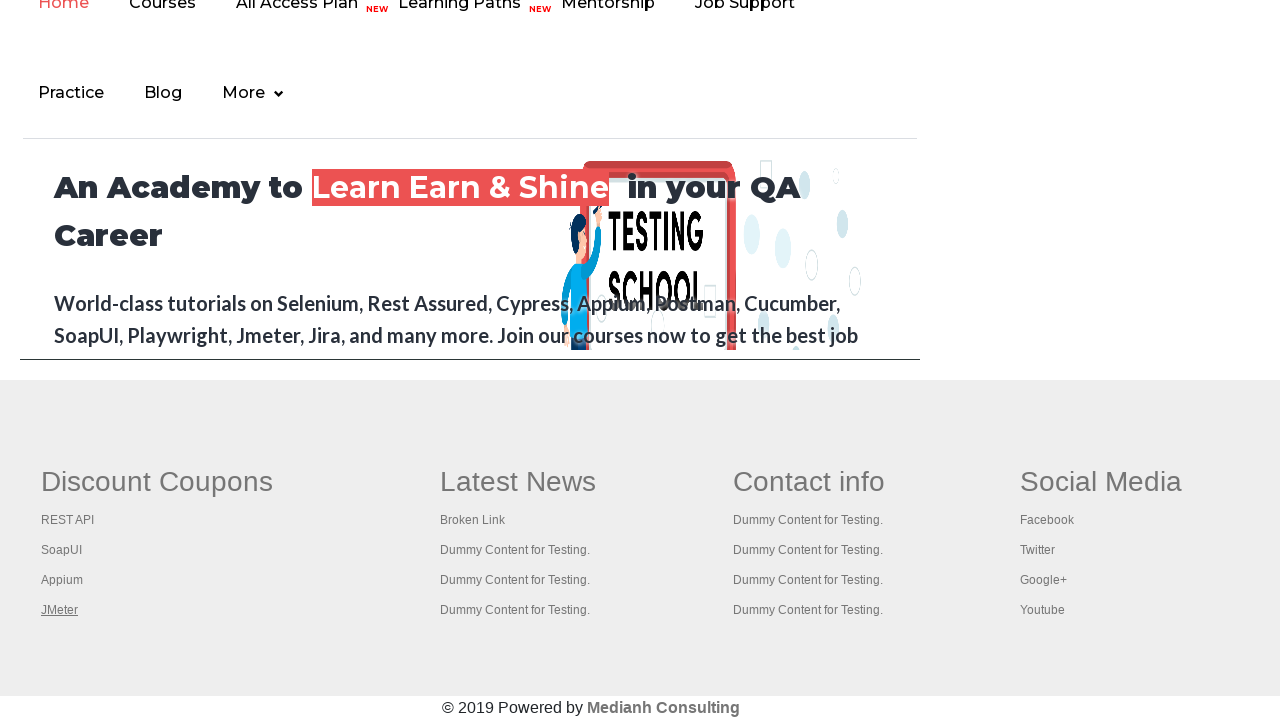

Switched to tab with title: 'Apache JMeter - Apache JMeter™'
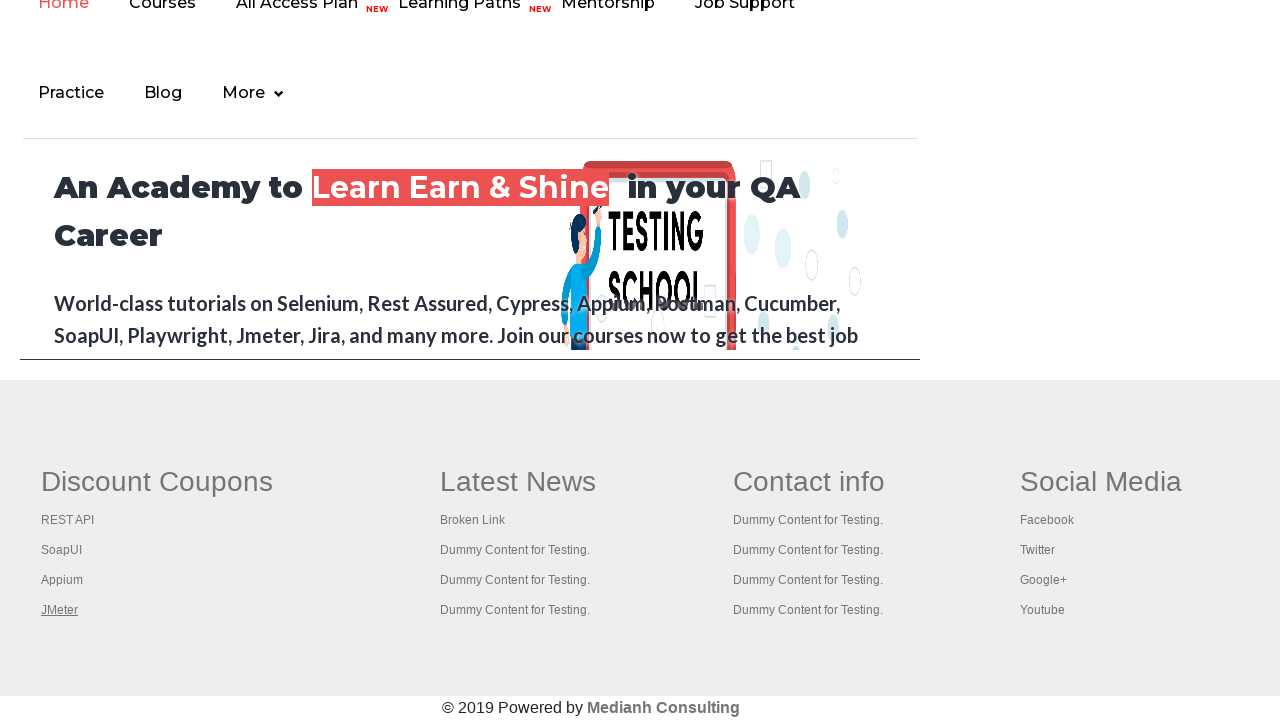

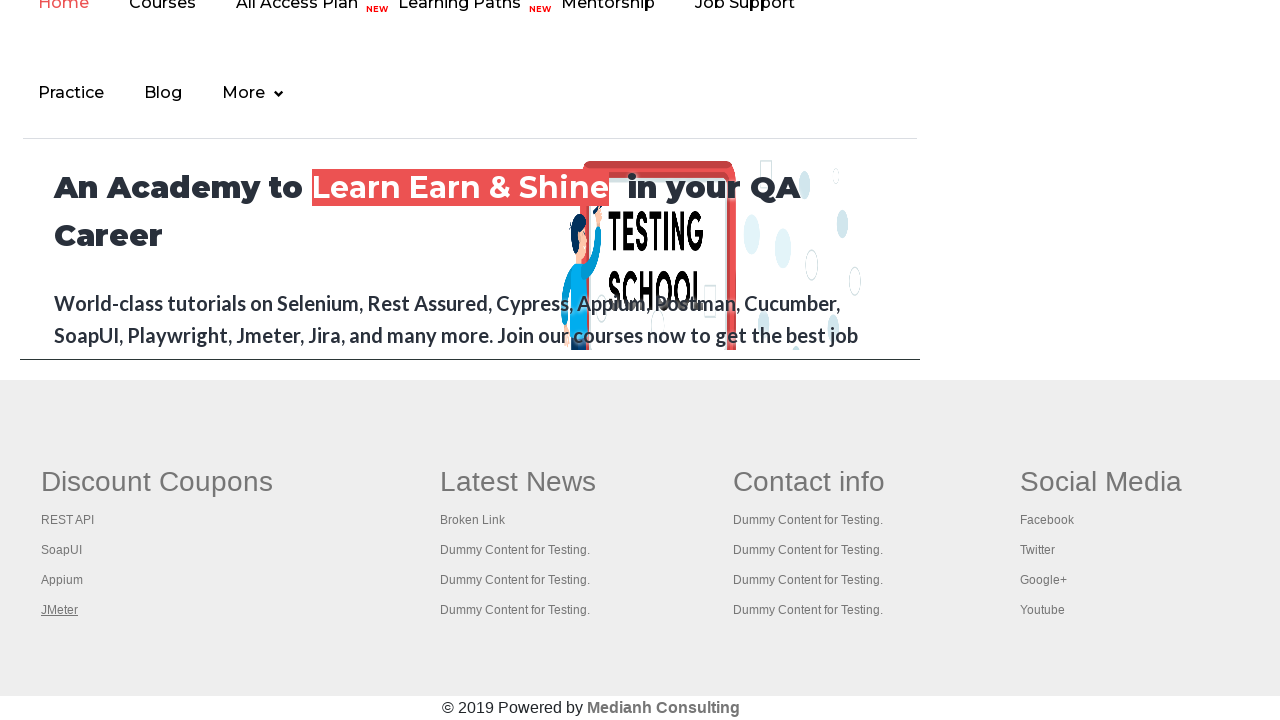